Navigates to nopCommerce demo site and changes the browser zoom level to 50% using JavaScript

Starting URL: https://demo.nopcommerce.com/

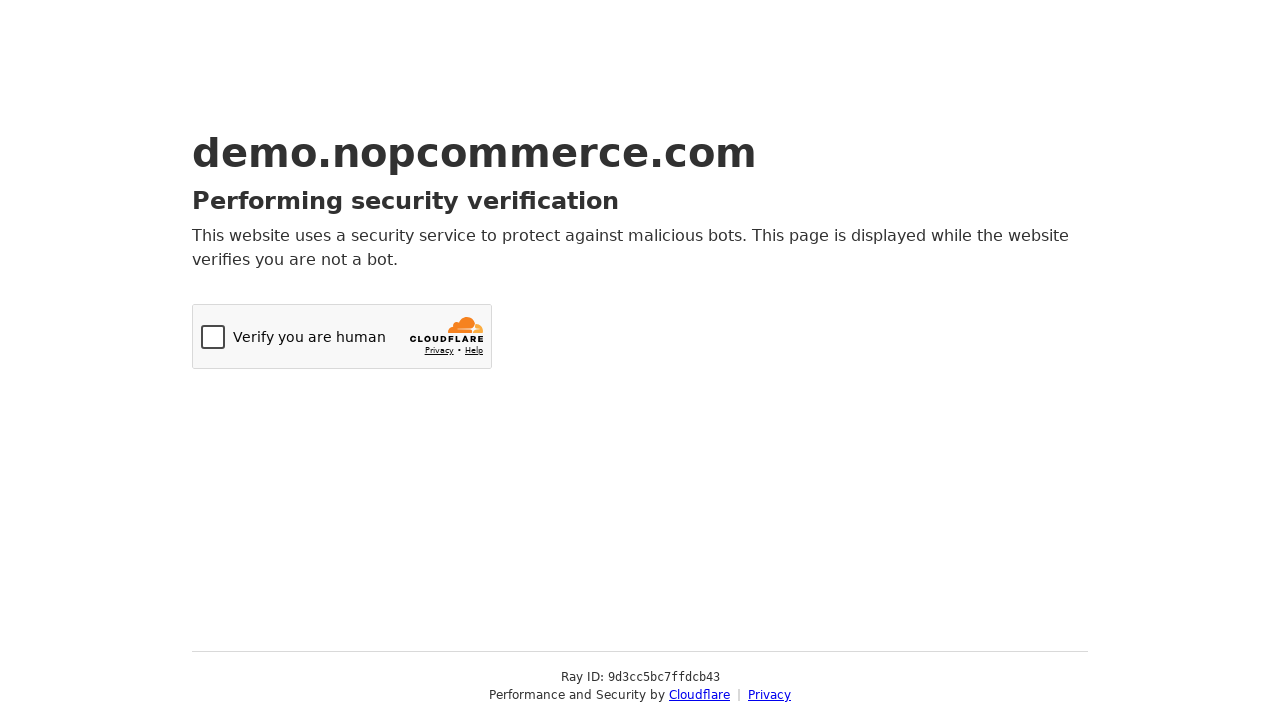

Navigated to nopCommerce demo site
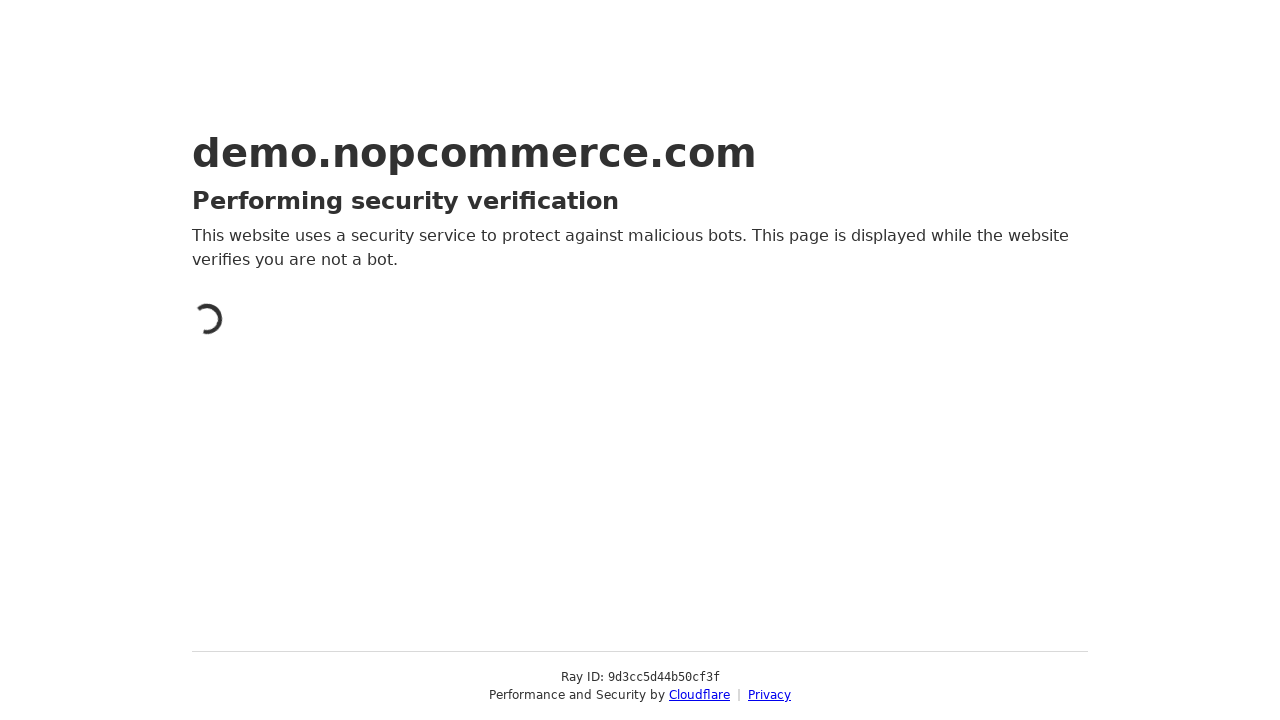

Changed browser zoom level to 50% using JavaScript
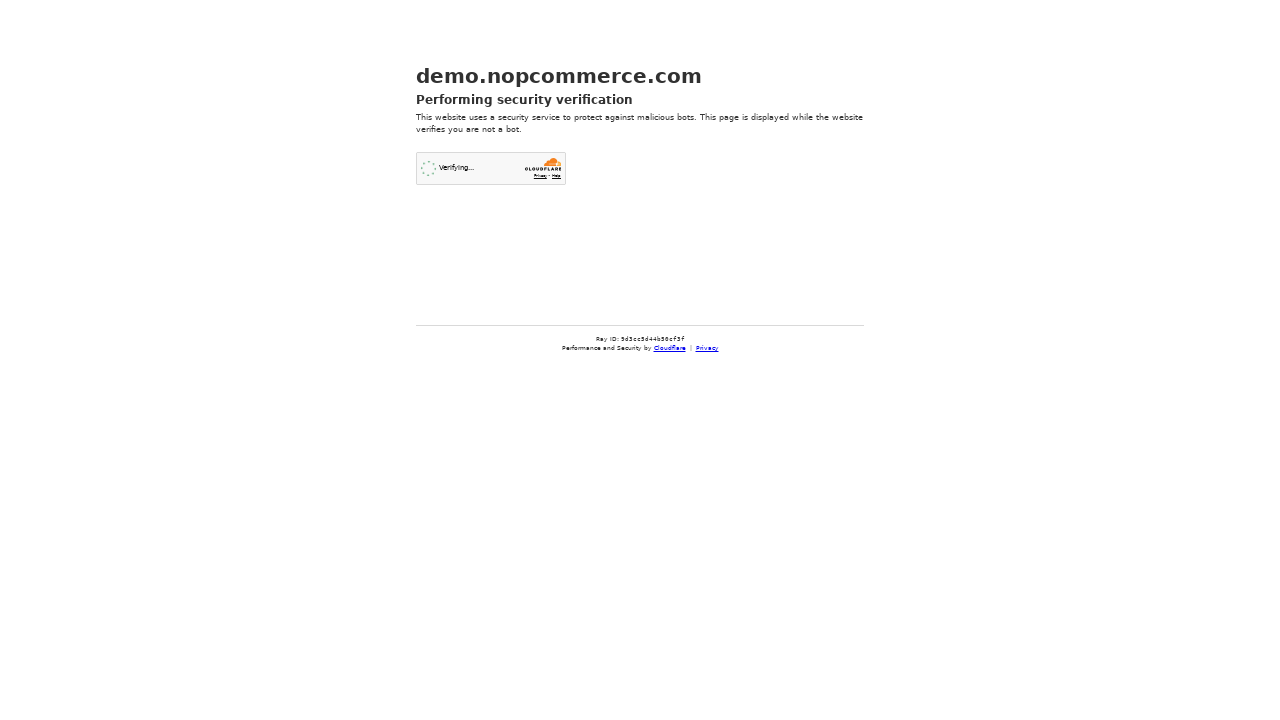

Waited 5 seconds to observe the zoom effect
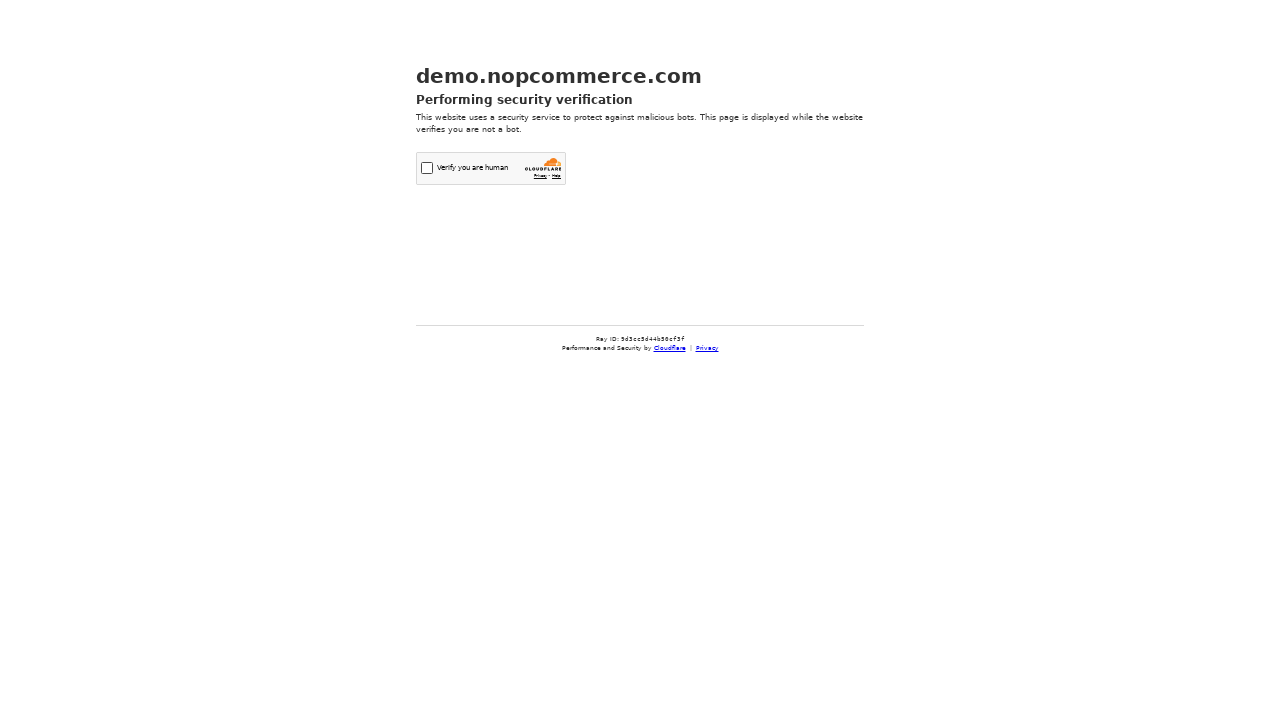

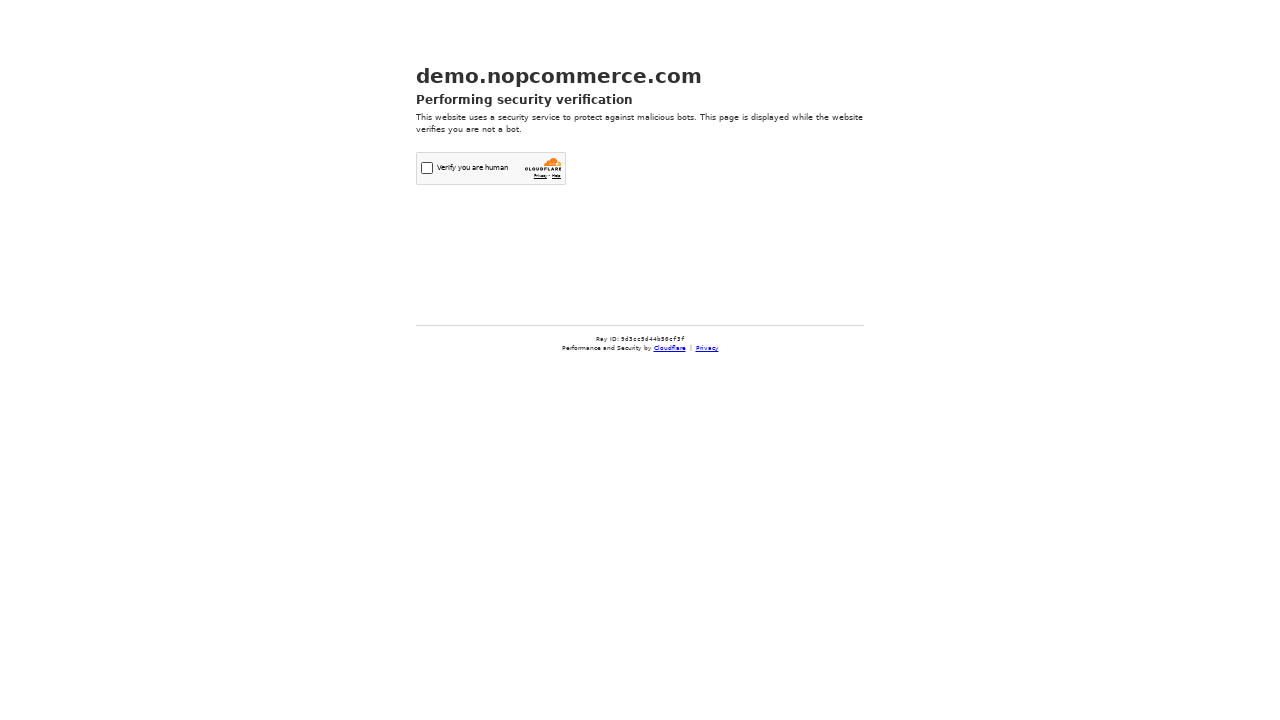